Tests browser window management methods by resizing, repositioning, and changing window states, then navigates to a university website

Starting URL: https://www.siirt.edu.tr

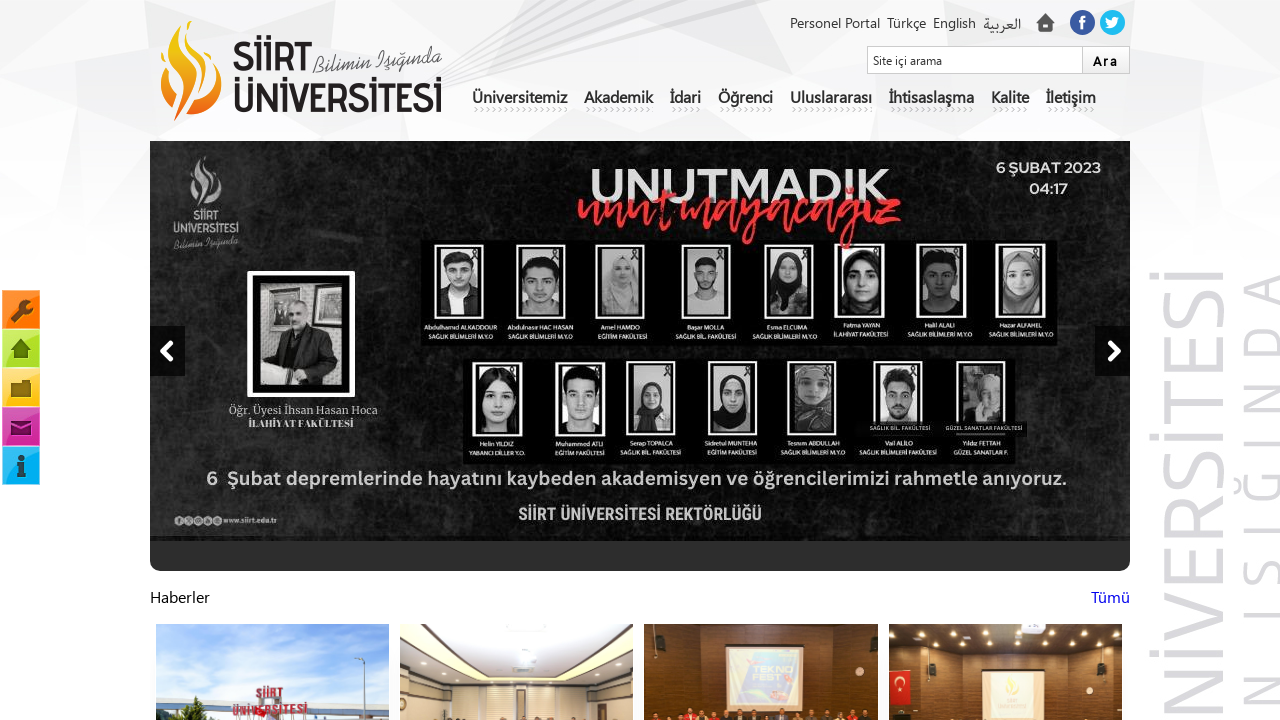

Retrieved initial viewport size
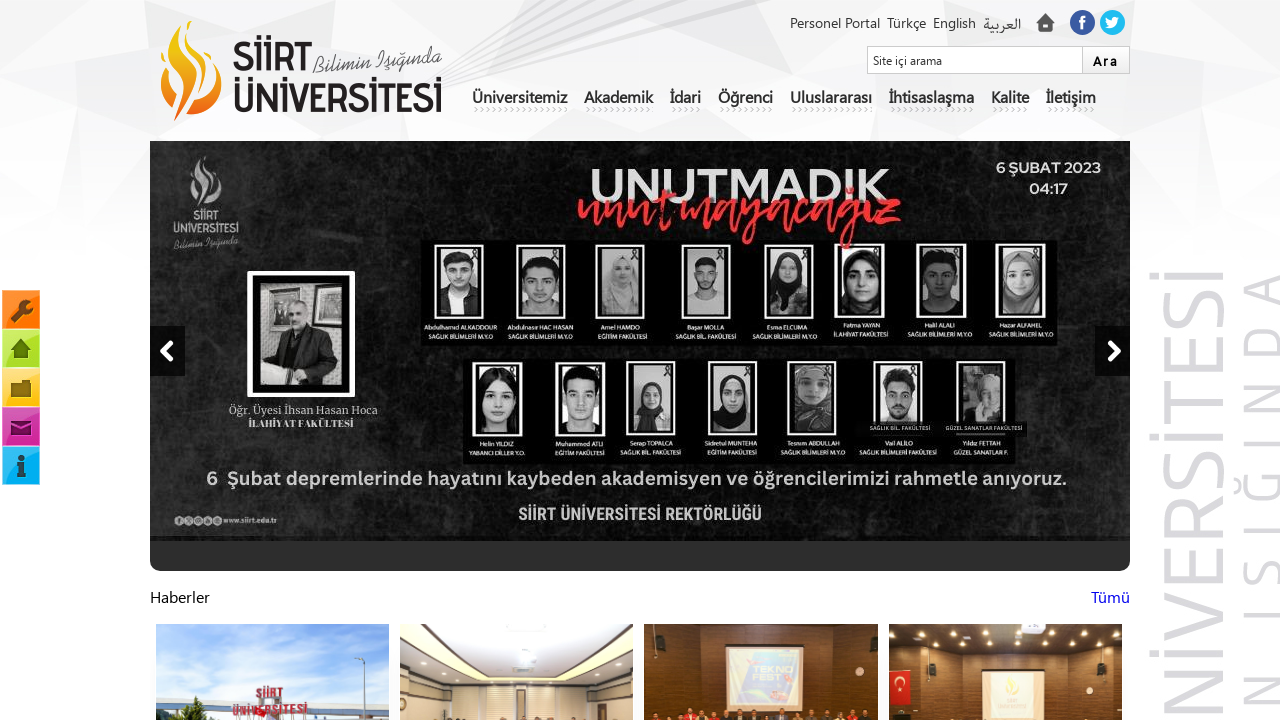

Set viewport to maximized size (1382x744)
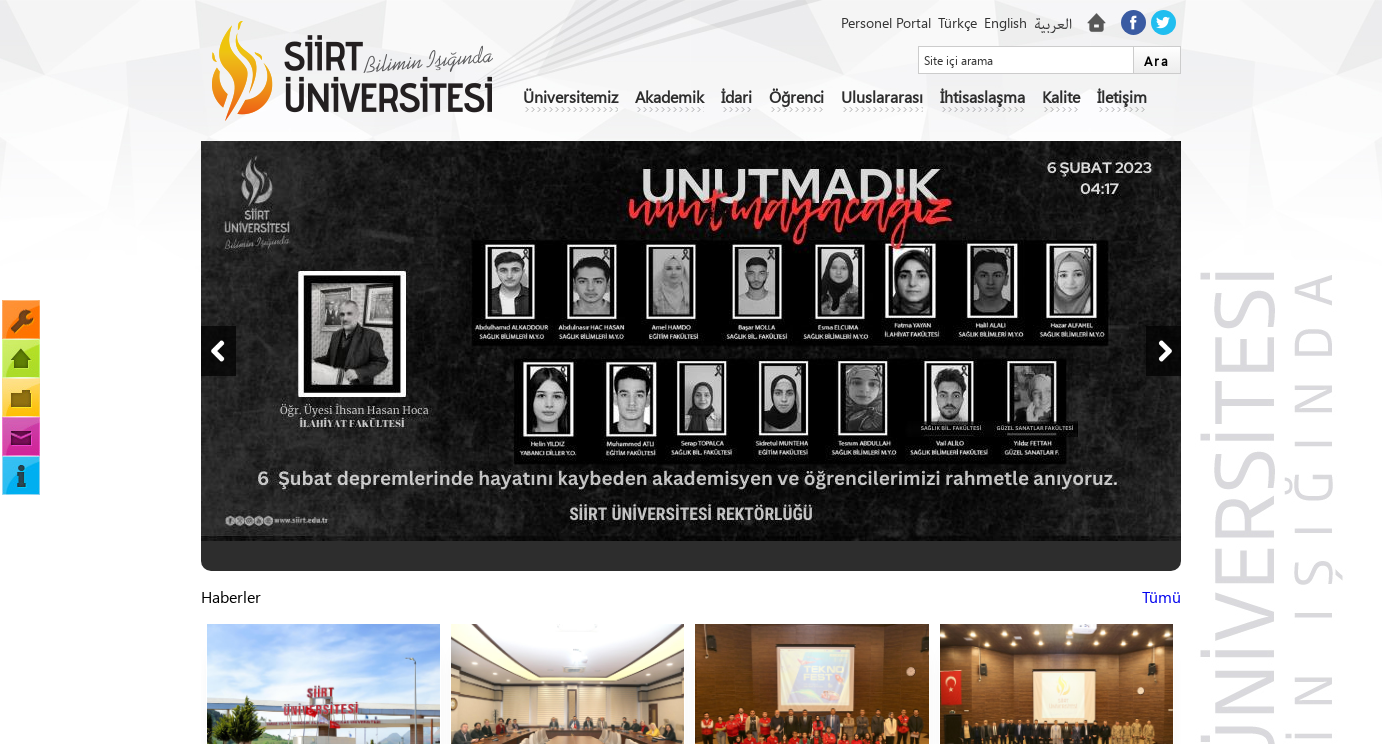

Set viewport to full screen size (1366x768)
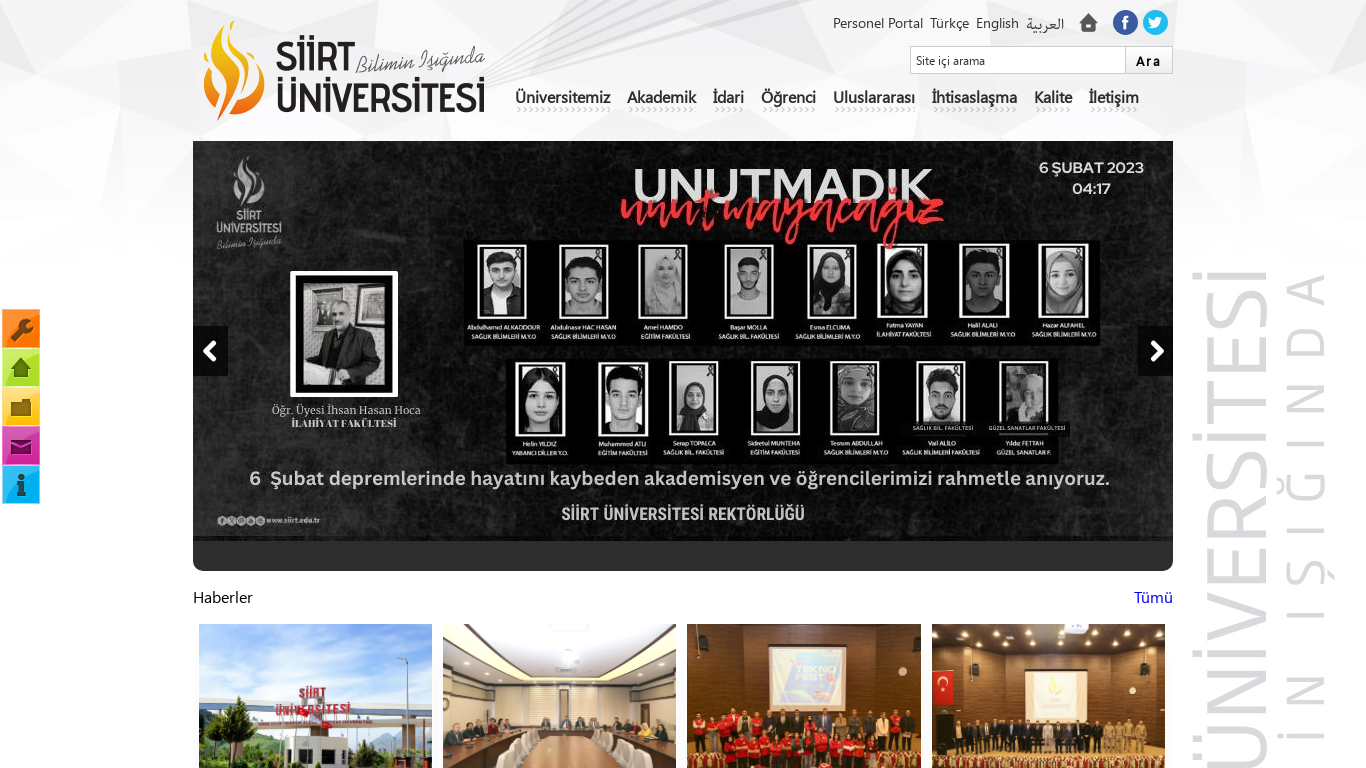

Set viewport to custom size (900x600)
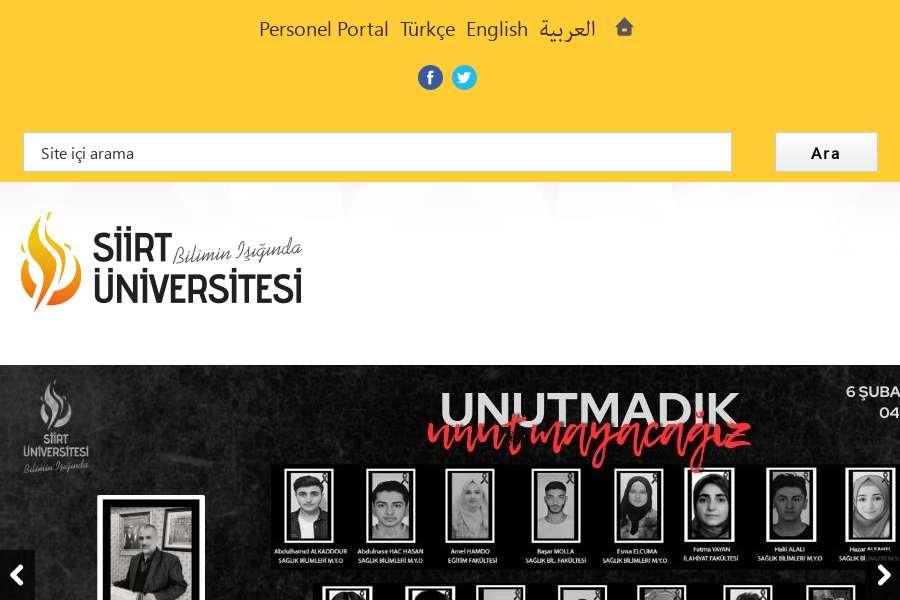

Waited for page to reach networkidle state - Siirt University website fully loaded
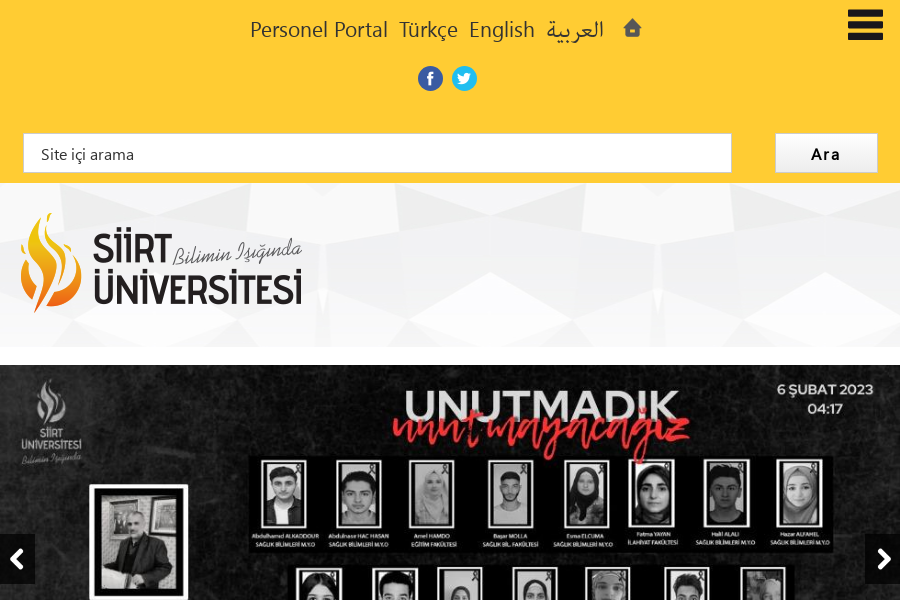

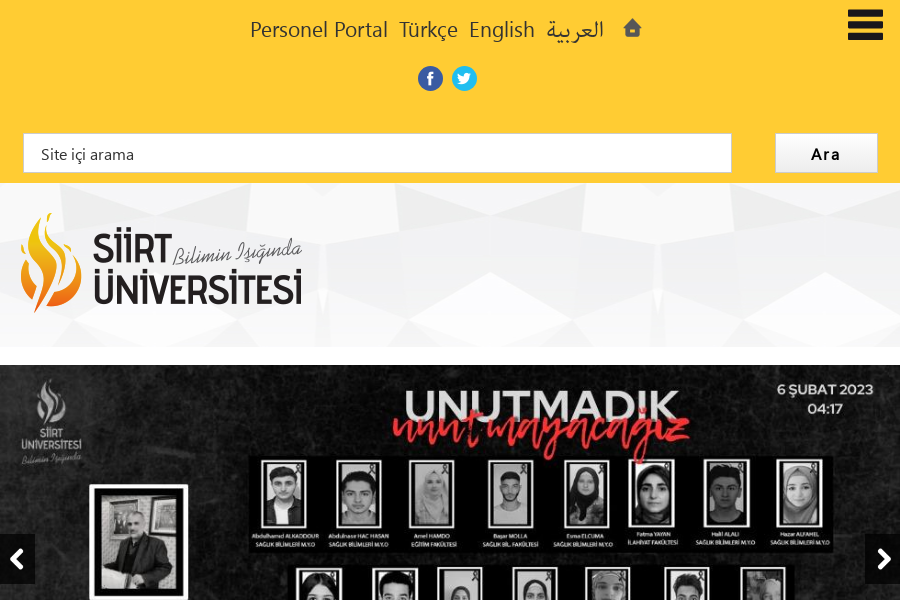